Tests mouse hover functionality by hovering over a dropdown button and clicking on a specific menu item from the revealed dropdown content

Starting URL: http://seleniumpractise.blogspot.com/2016/08/how-to-perform-mouse-hover-in-selenium.html

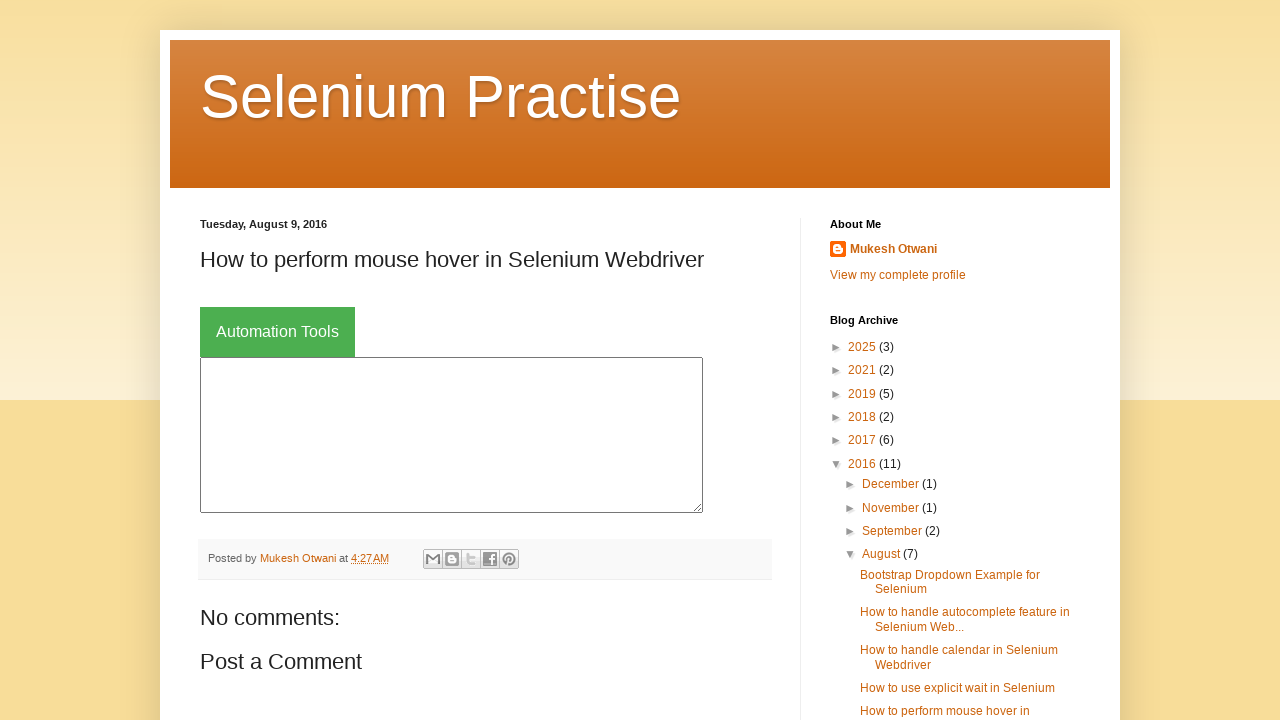

Hovered over 'Automation Tools' dropdown button to reveal dropdown menu at (278, 332) on xpath=//button[@class='dropbtn' and text()='Automation Tools']
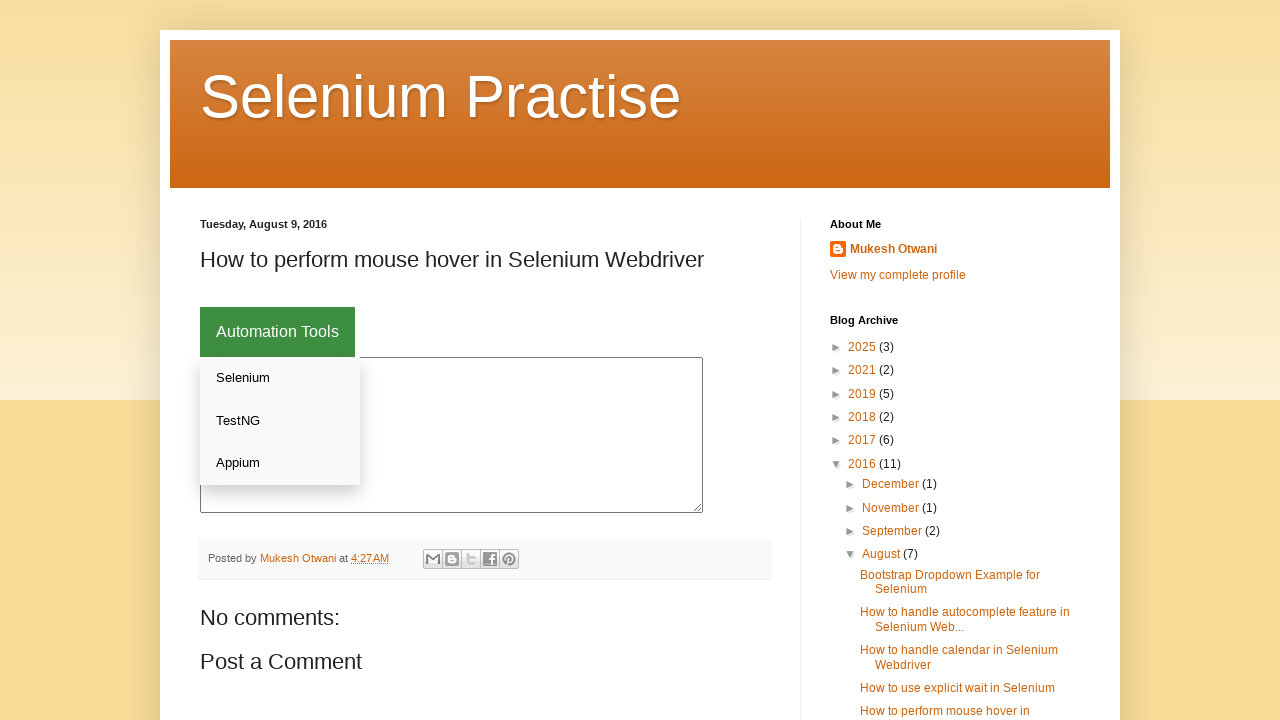

Clicked on 'Selenium' option from the revealed dropdown menu at (280, 378) on xpath=//div[@class='dropdown-content']/a[text()='Selenium']
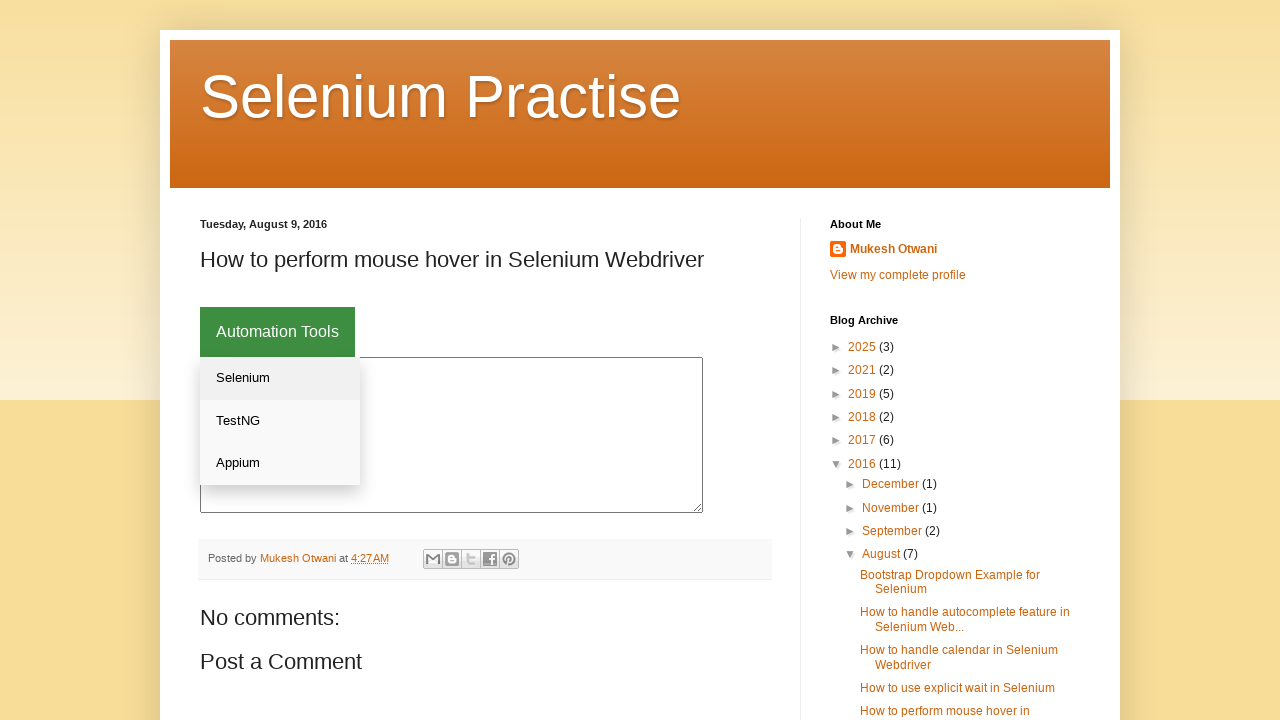

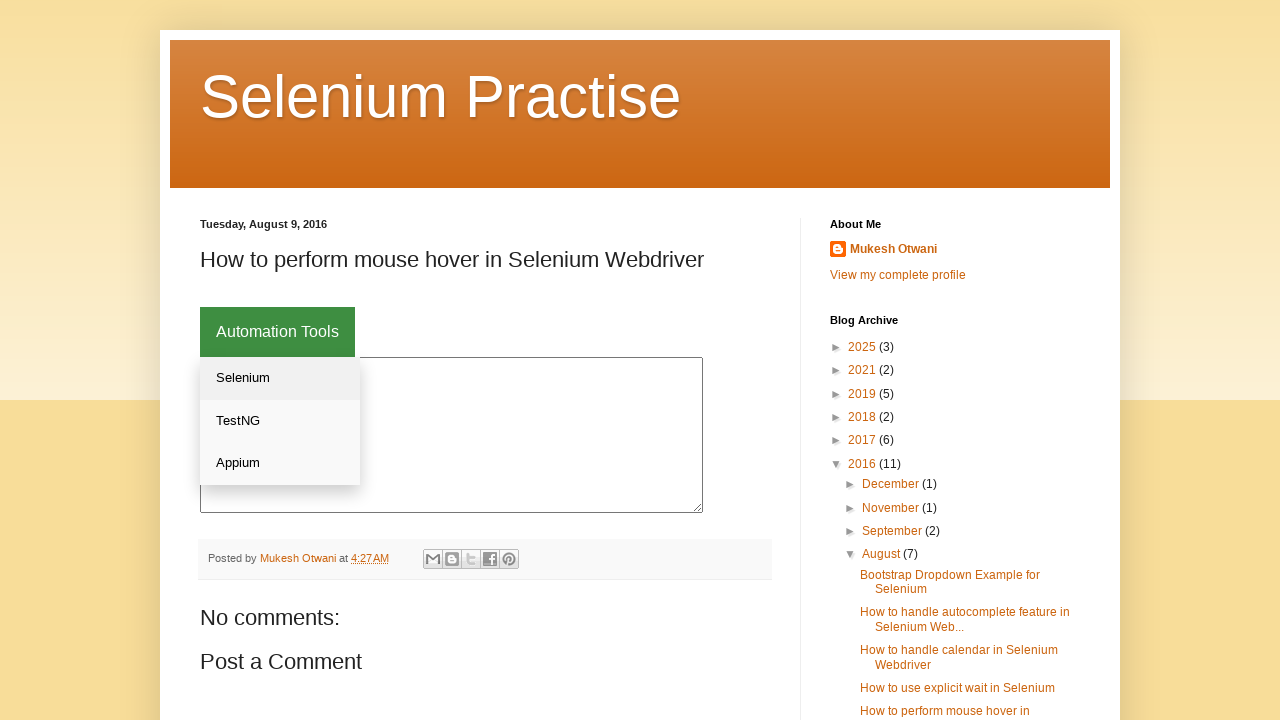